Tests various dropdown and select functionality on a form page, including selecting automation tools, countries, cities, courses, and languages

Starting URL: https://www.leafground.com/select.xhtml

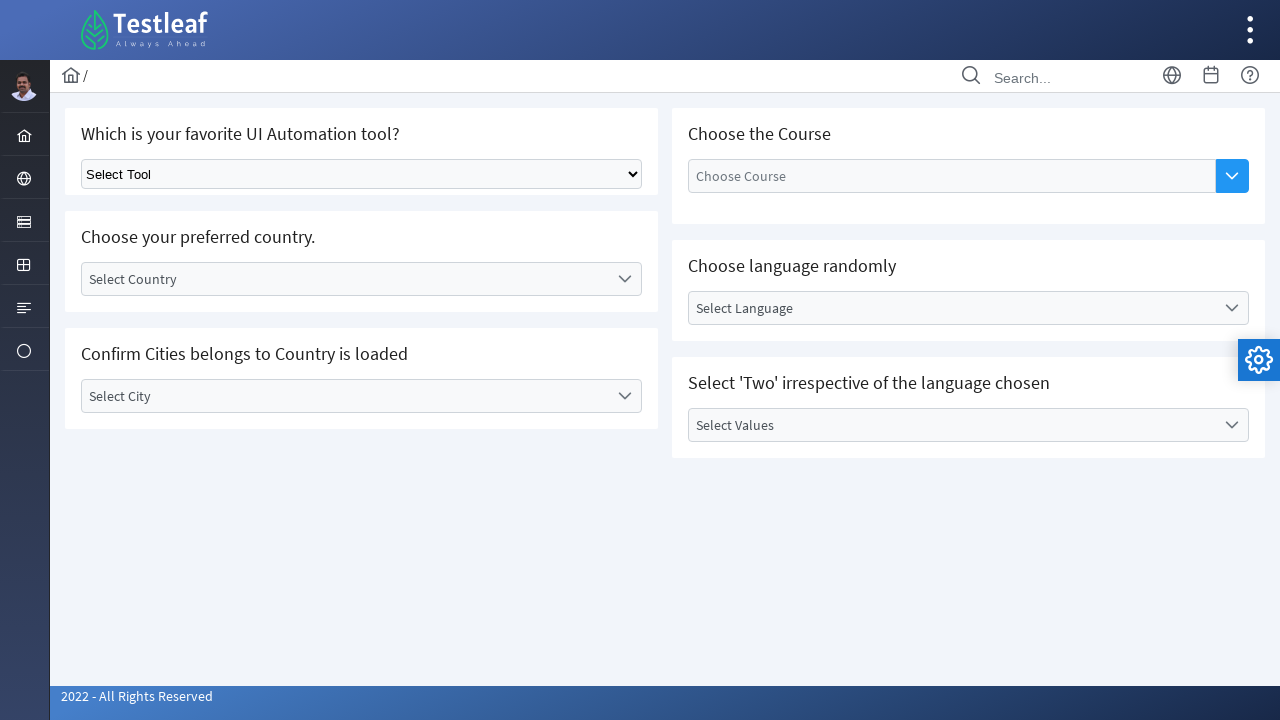

Selected 'Selenium' from UI Automation tool dropdown on select.ui-selectonemenu
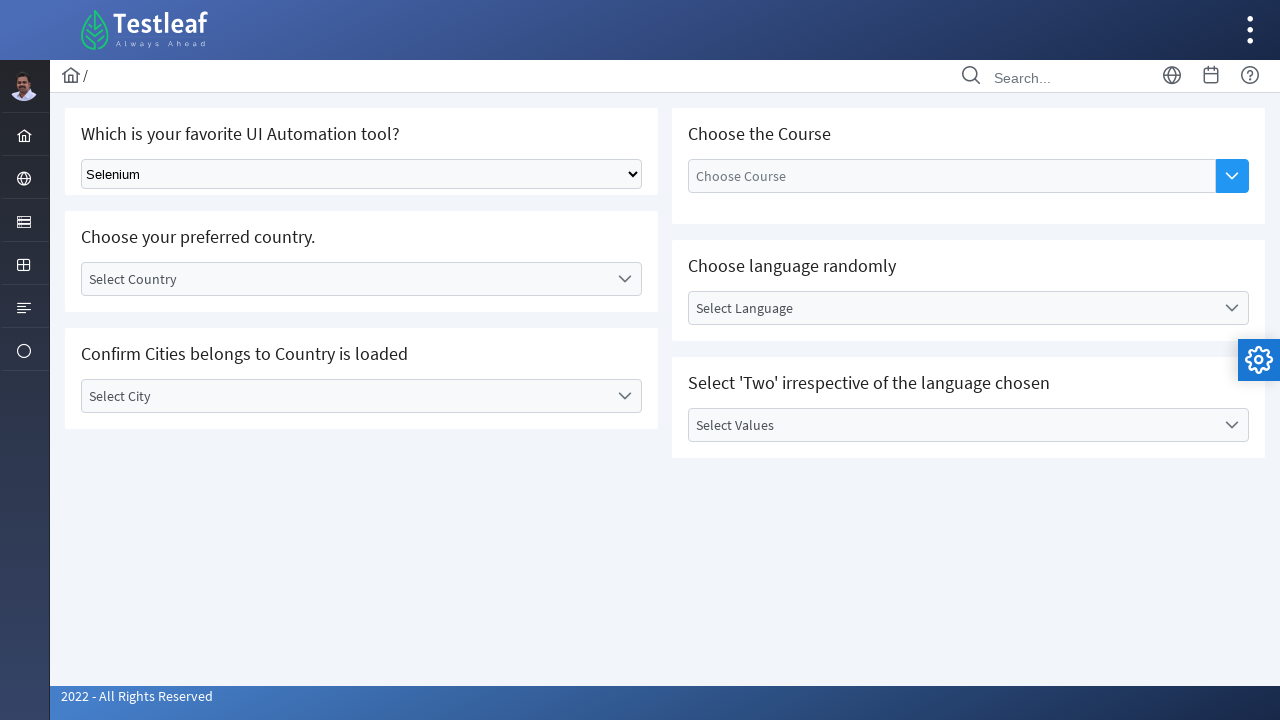

Clicked 'Select Country' label to open country dropdown at (345, 279) on xpath=//label[text()='Select Country']
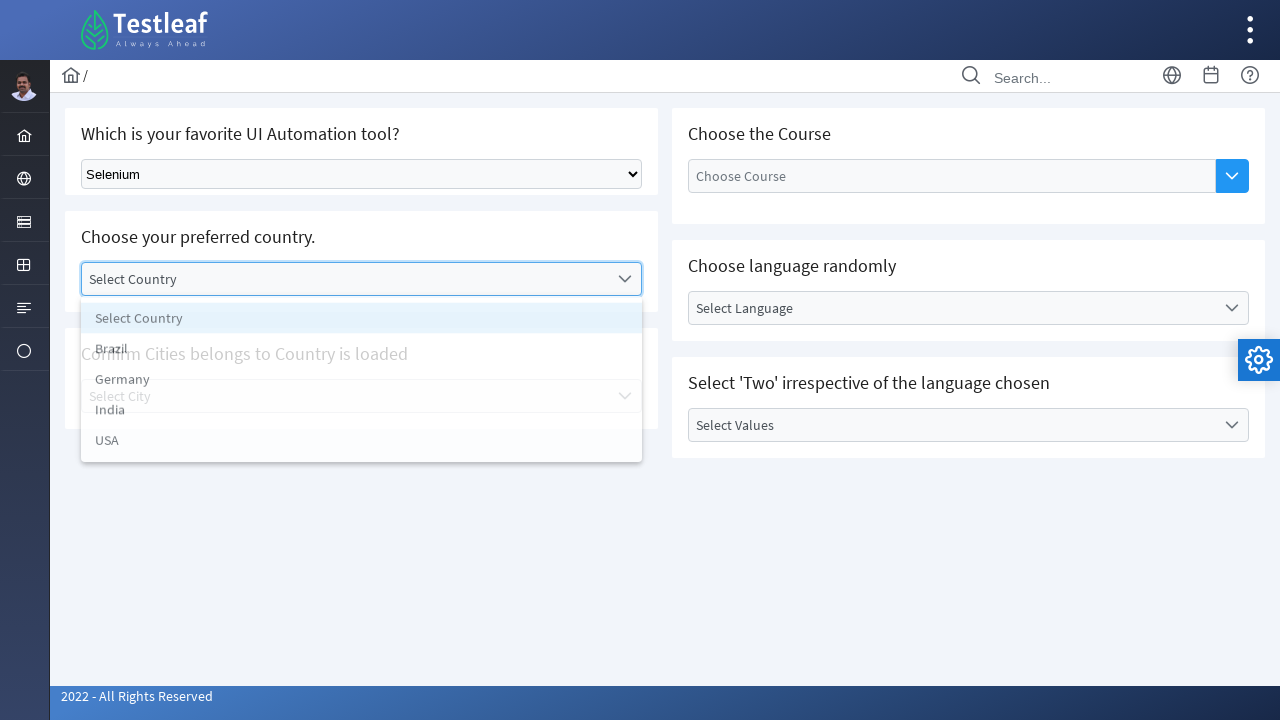

Selected 'Brazil' from country dropdown at (362, 351) on xpath=//li[text()='Brazil']
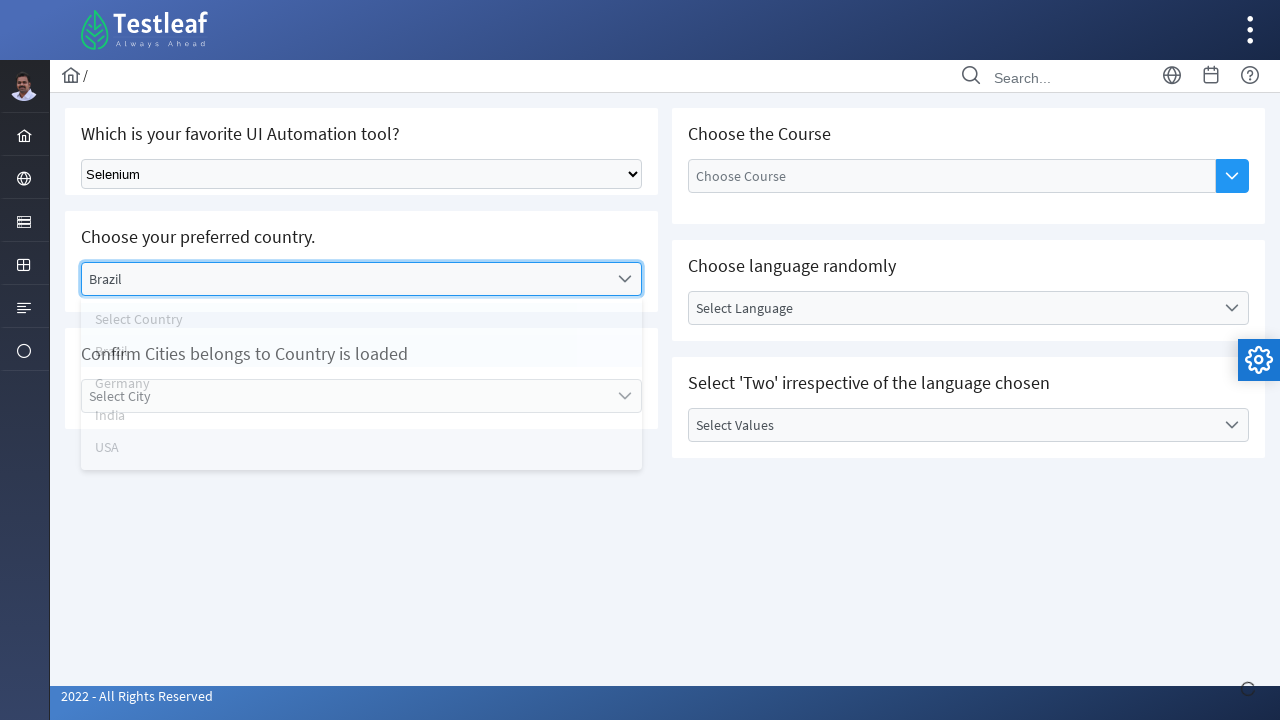

Waited 2000ms for city dropdown to be ready
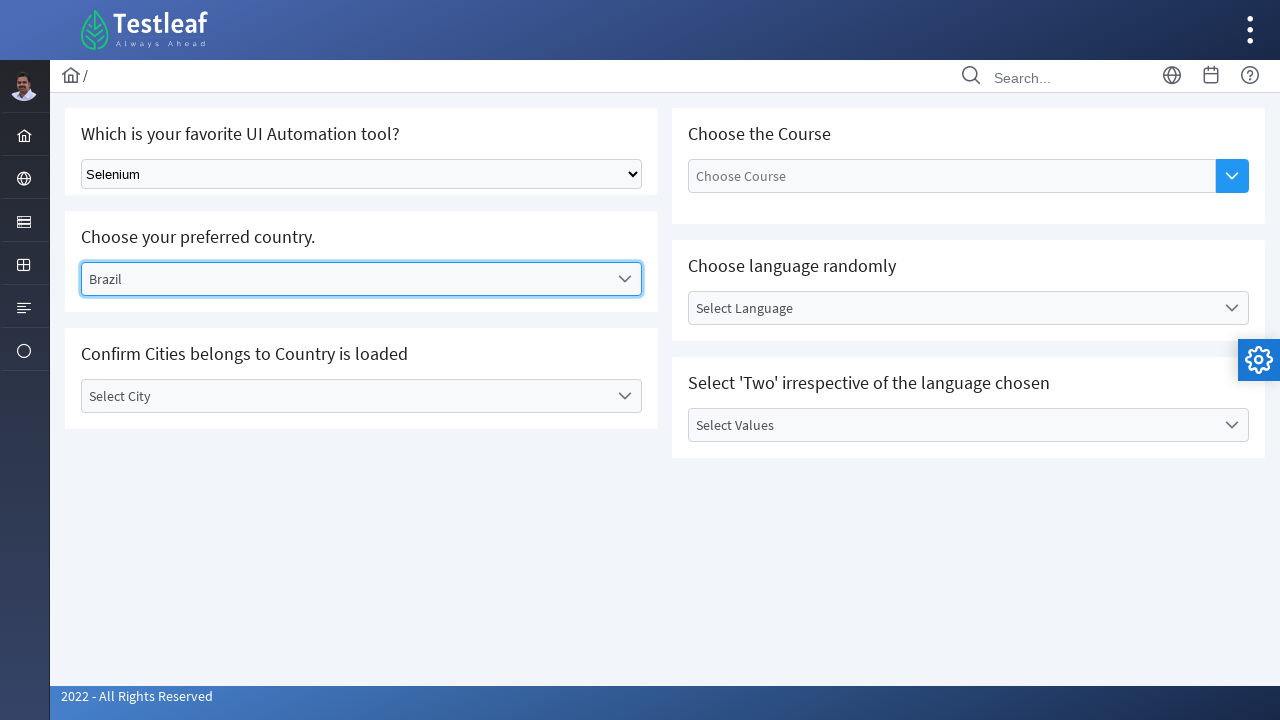

Clicked 'Select City' label to open city dropdown at (345, 396) on xpath=//label[text()='Select City']
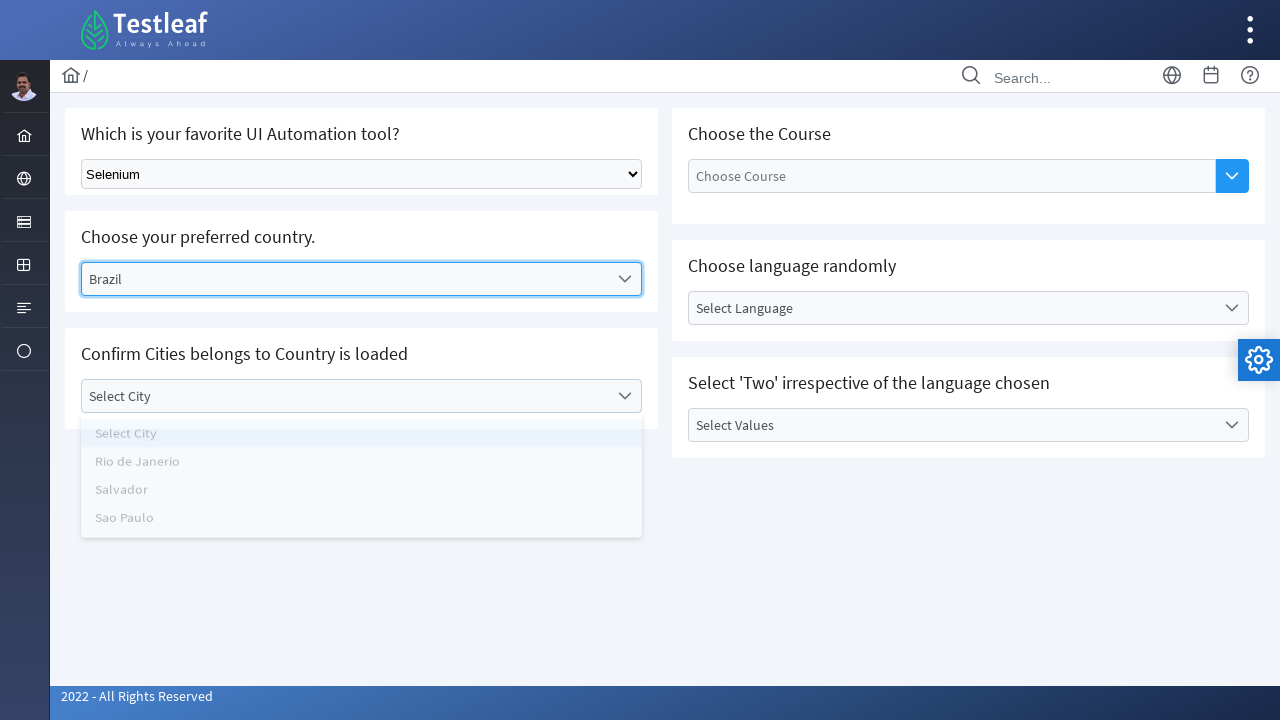

Selected 'Rio de Janerio' from city dropdown at (362, 468) on xpath=//li[text()='Rio de Janerio']
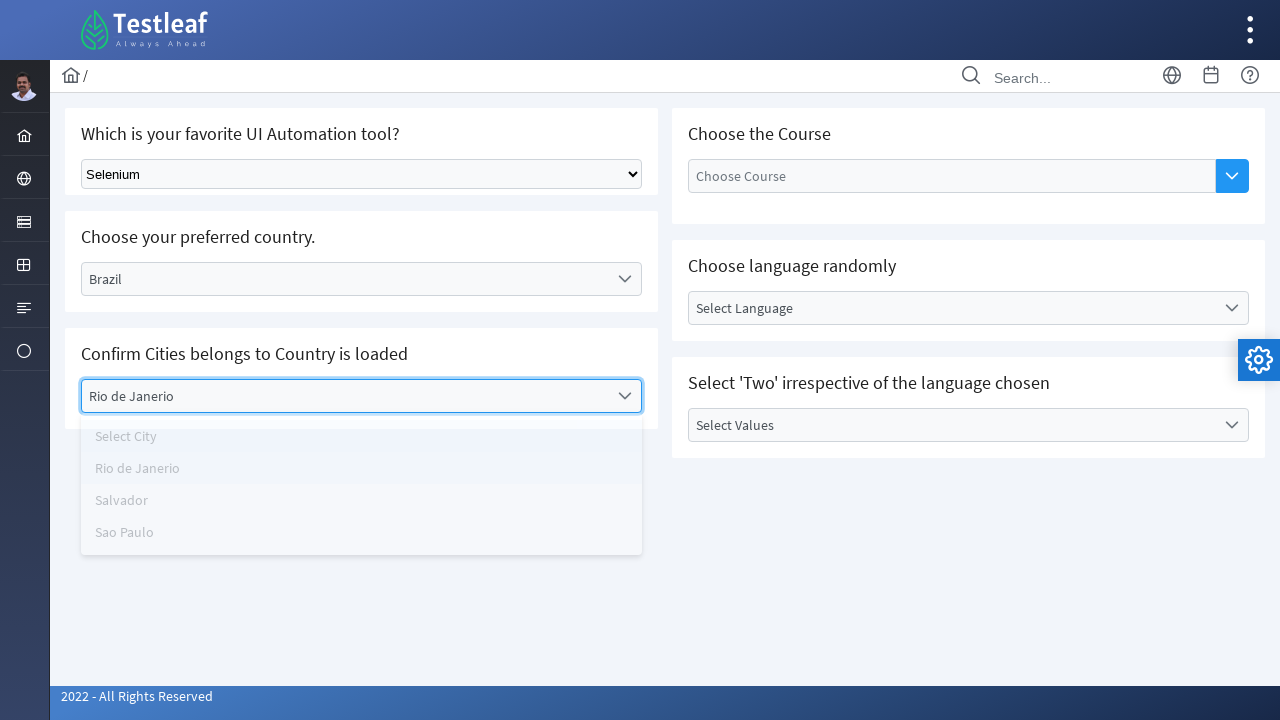

Waited 2000ms for course dropdown to be ready
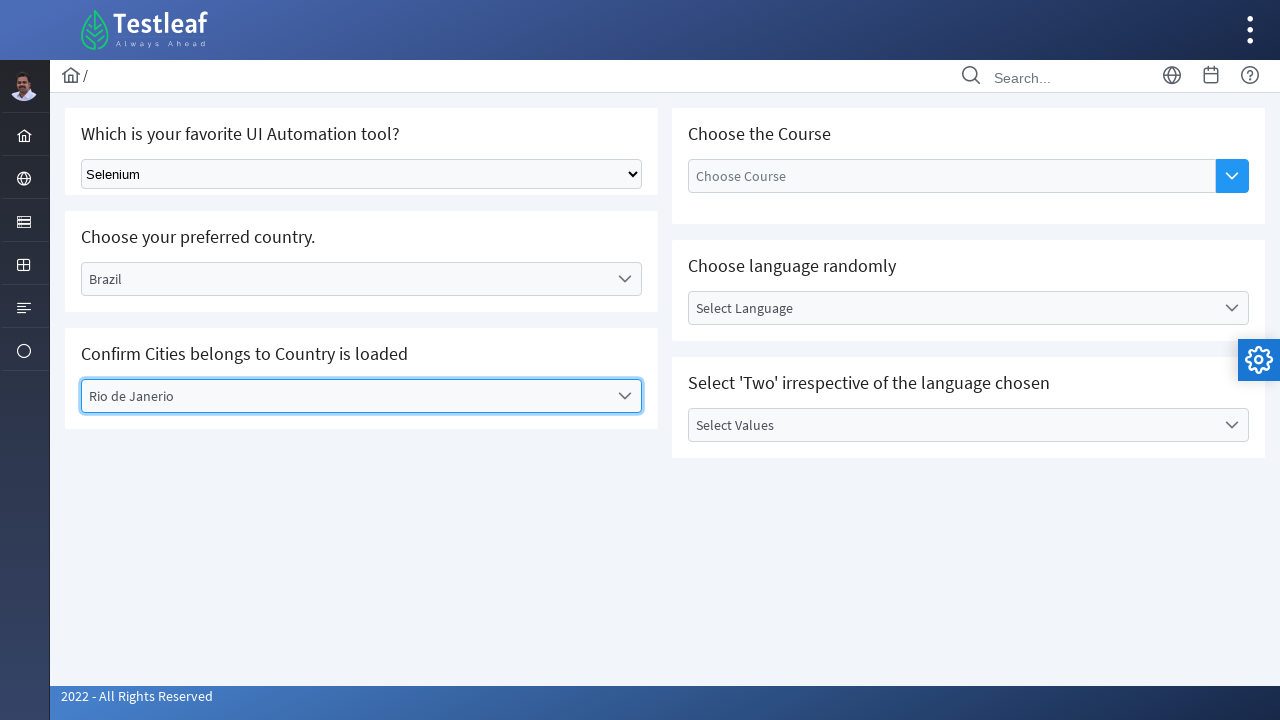

Clicked course dropdown trigger icon at (1232, 176) on xpath=//span[@class='ui-button-icon-primary ui-icon ui-icon-triangle-1-s']
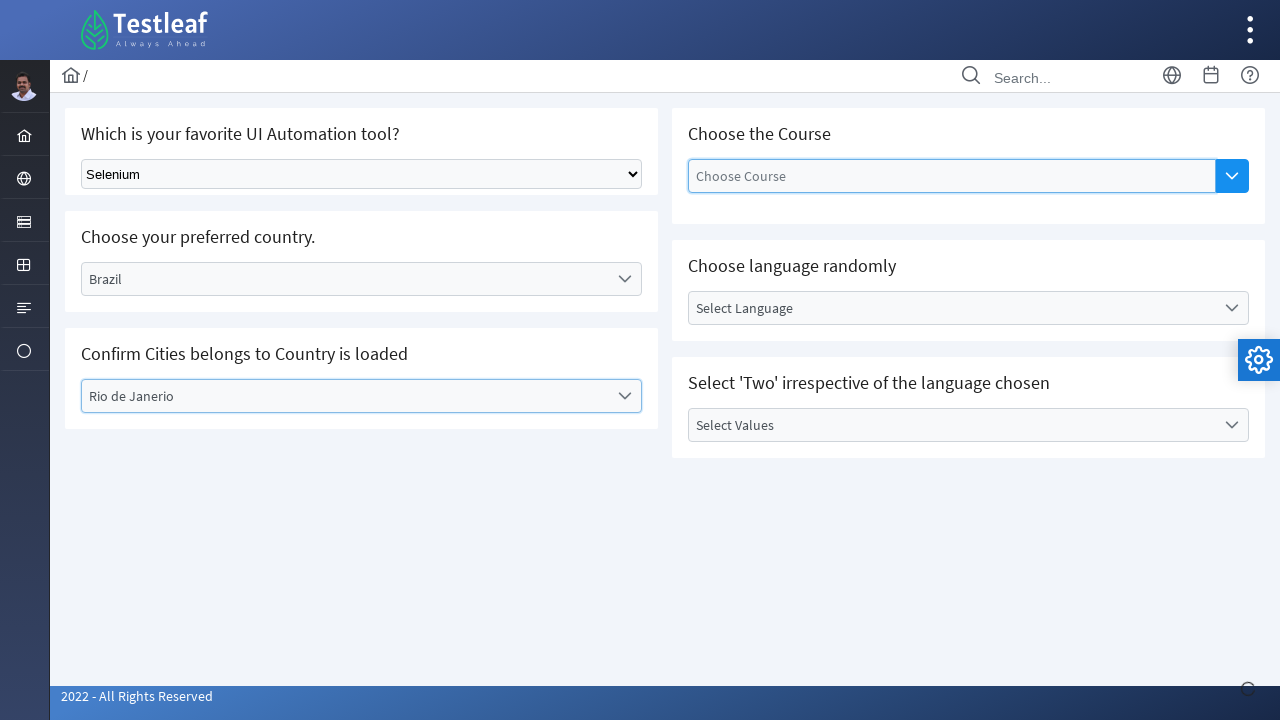

Selected 'PostMan' from course dropdown at (952, 391) on xpath=//li[text()='PostMan']
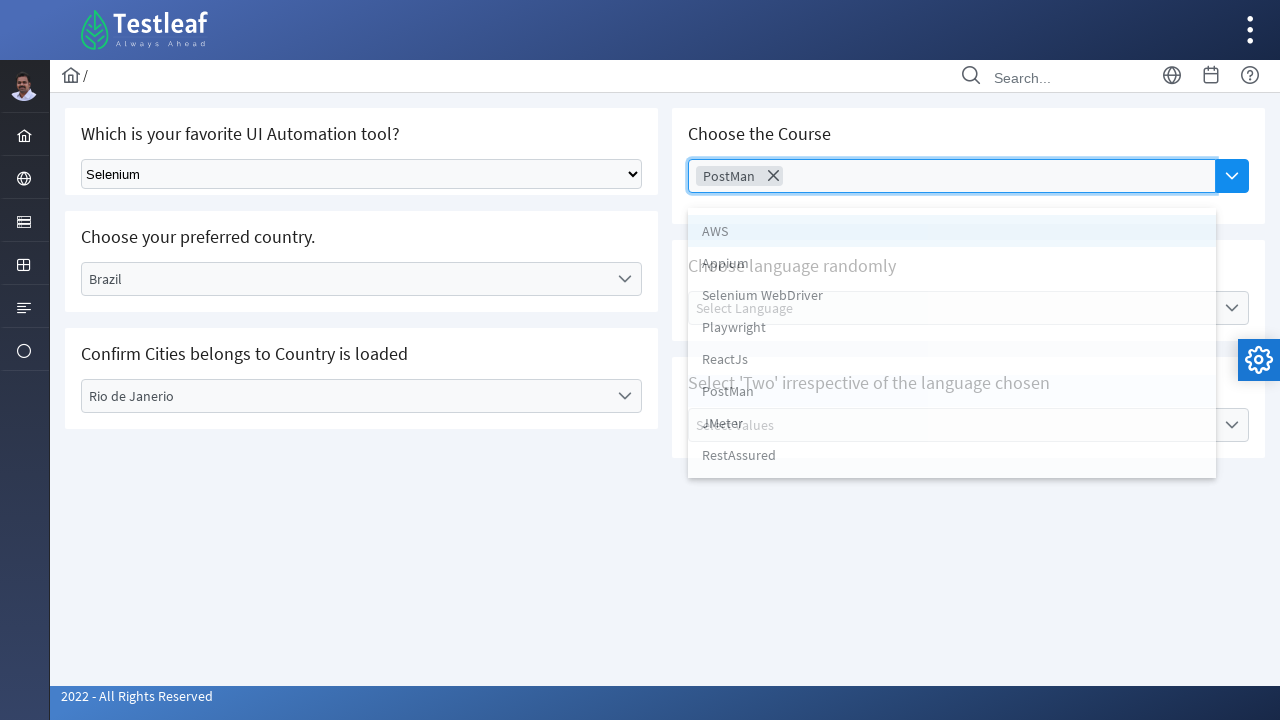

Waited 2000ms for language dropdown to be ready
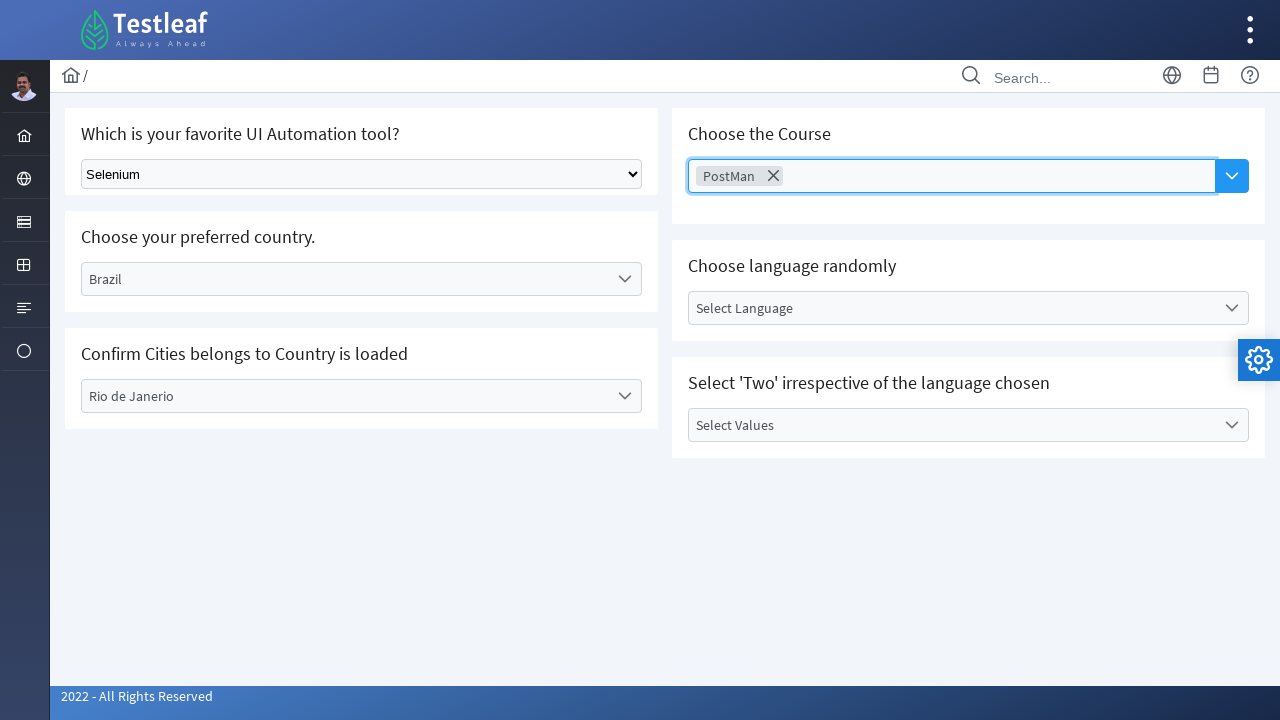

Clicked 'Select Language' label to open language dropdown at (952, 308) on xpath=//label[text()='Select Language']
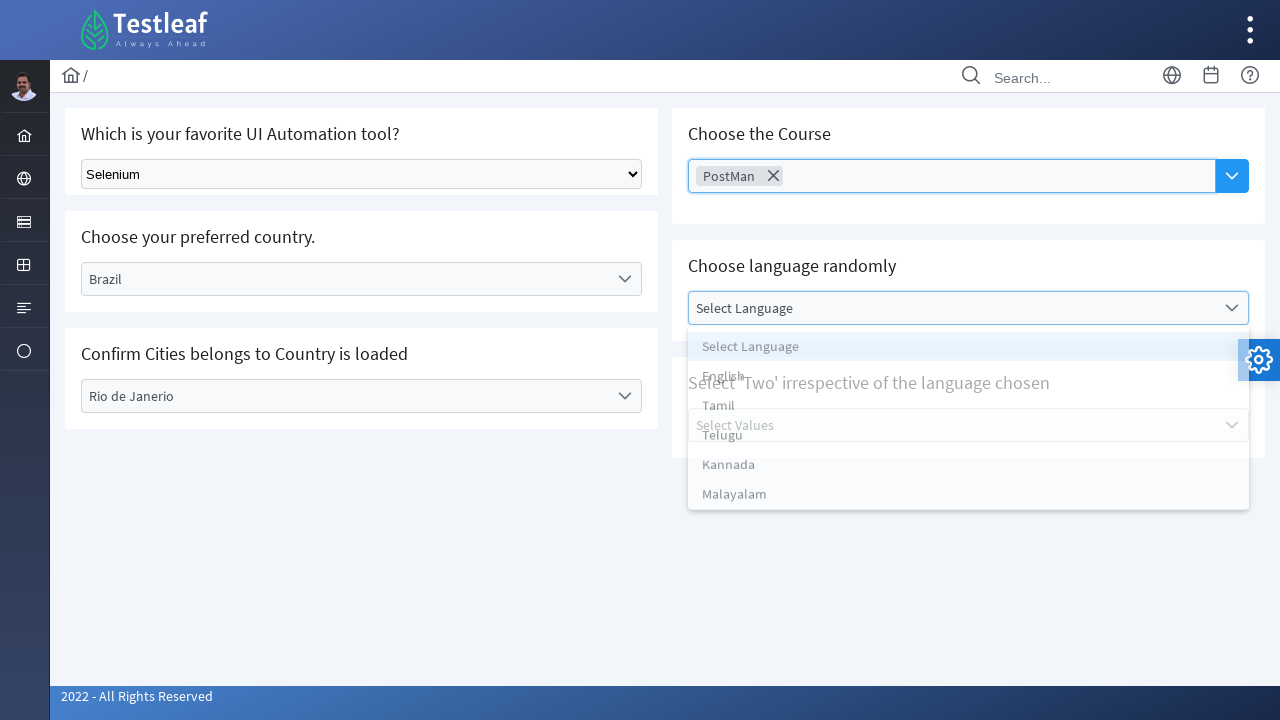

Selected 'Tamil' from language dropdown at (968, 412) on xpath=//li[text()='Tamil']
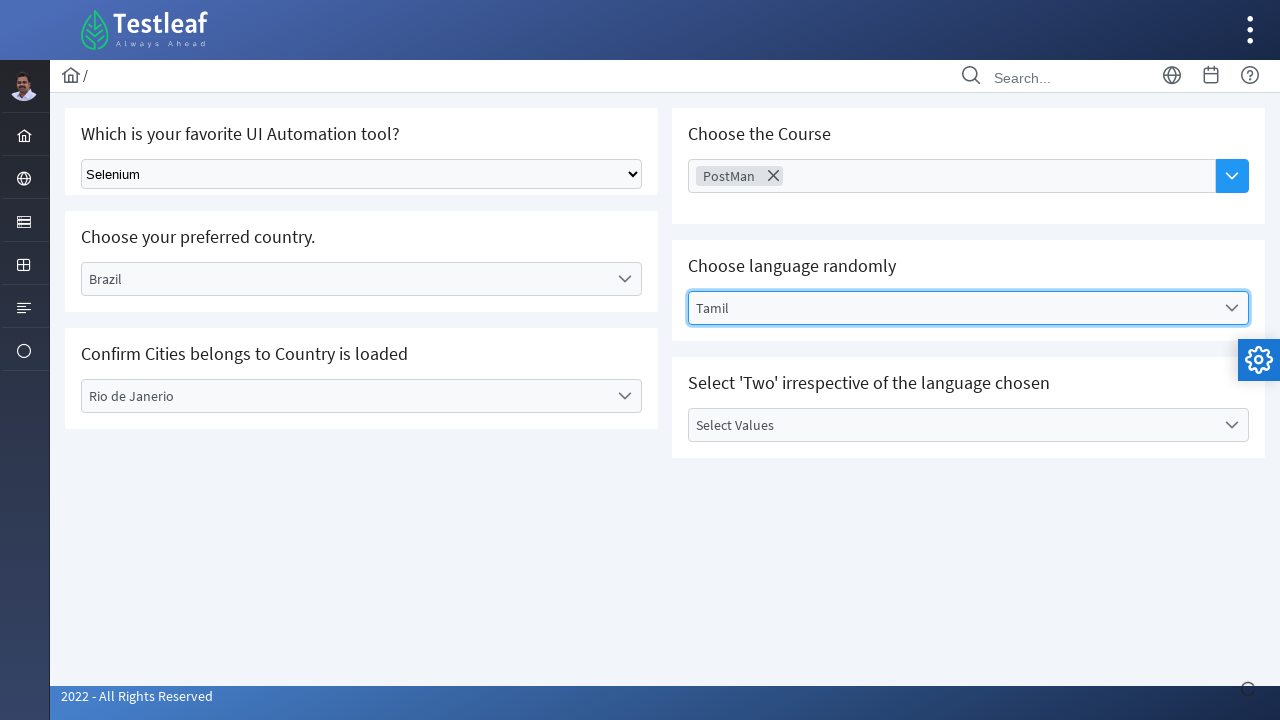

Waited 2000ms for number selection dropdown to be ready
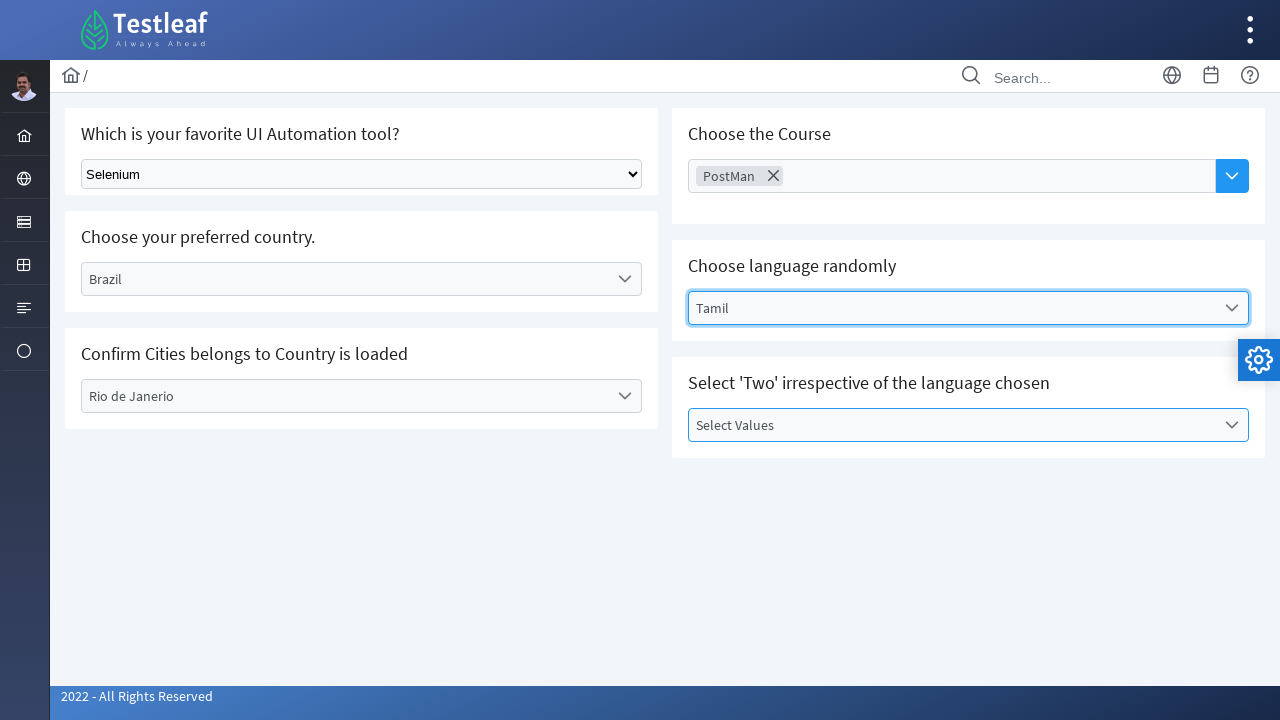

Clicked fourth dropdown trigger icon to open number selection at (1232, 425) on (//span[@class='ui-icon ui-icon-triangle-1-s ui-c'])[4]
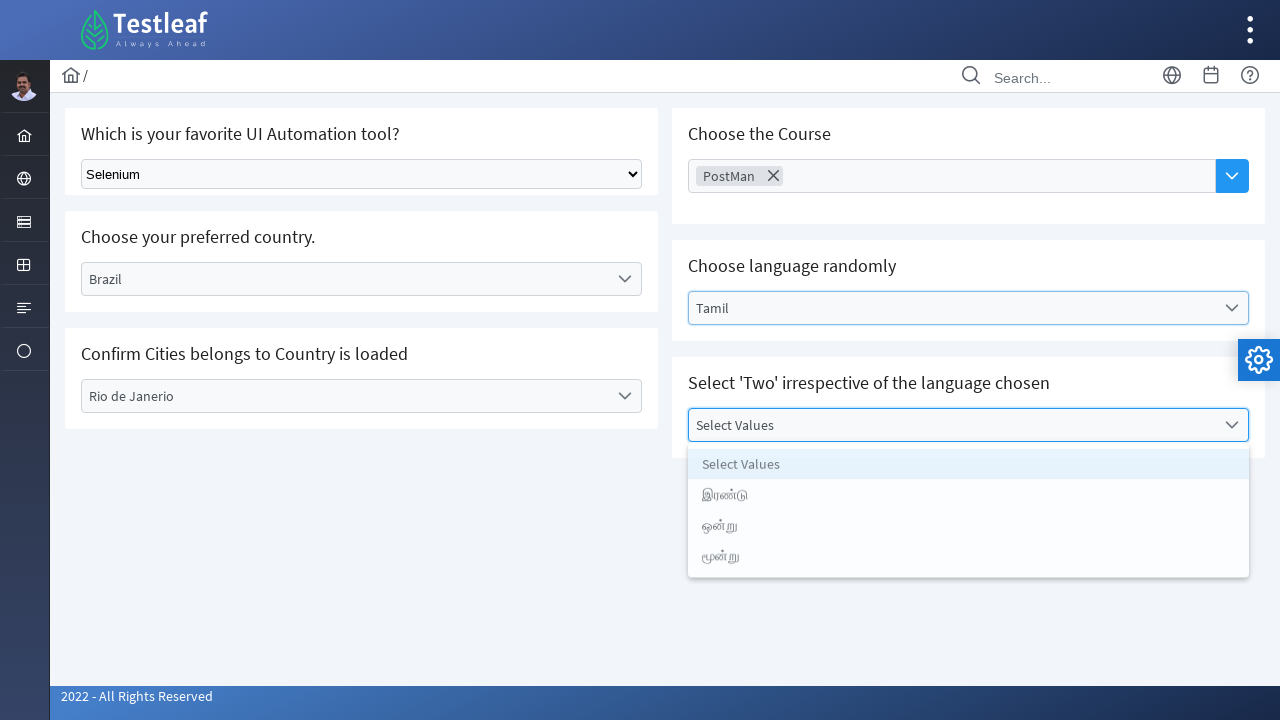

Selected 'இரண்டு' (Two in Tamil) from number dropdown at (968, 497) on xpath=//li[text()='இரண்டு']
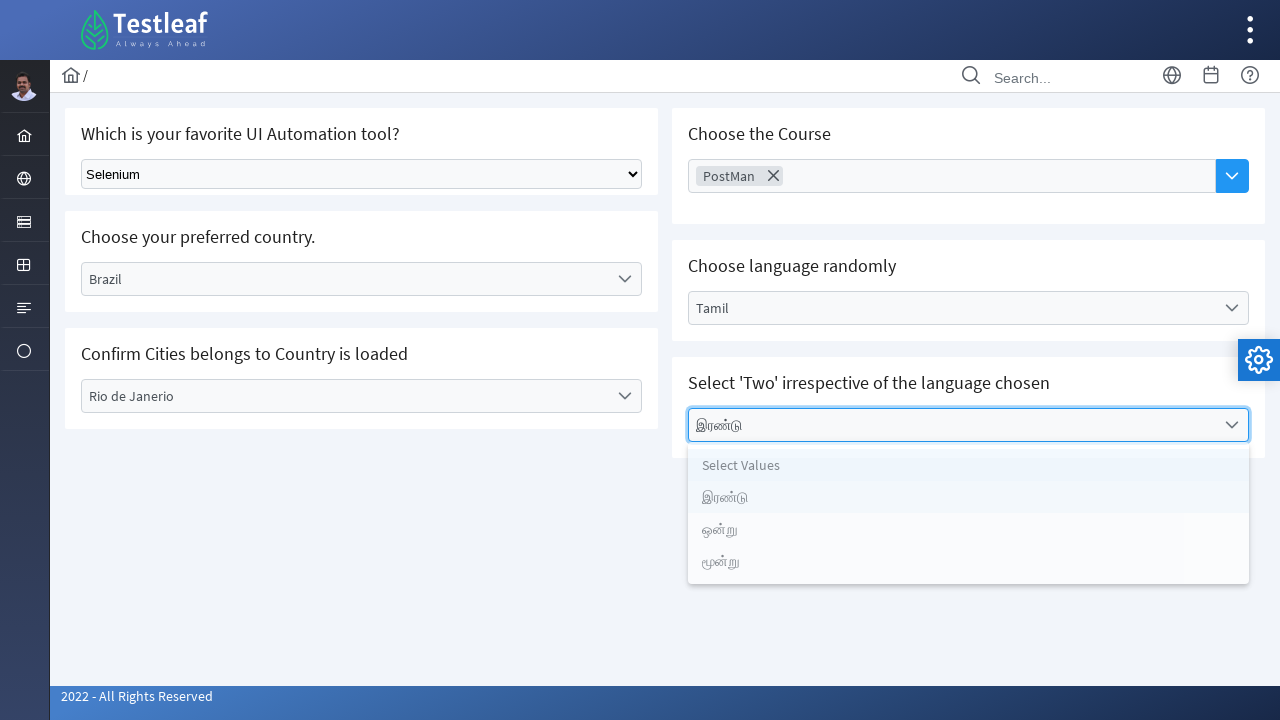

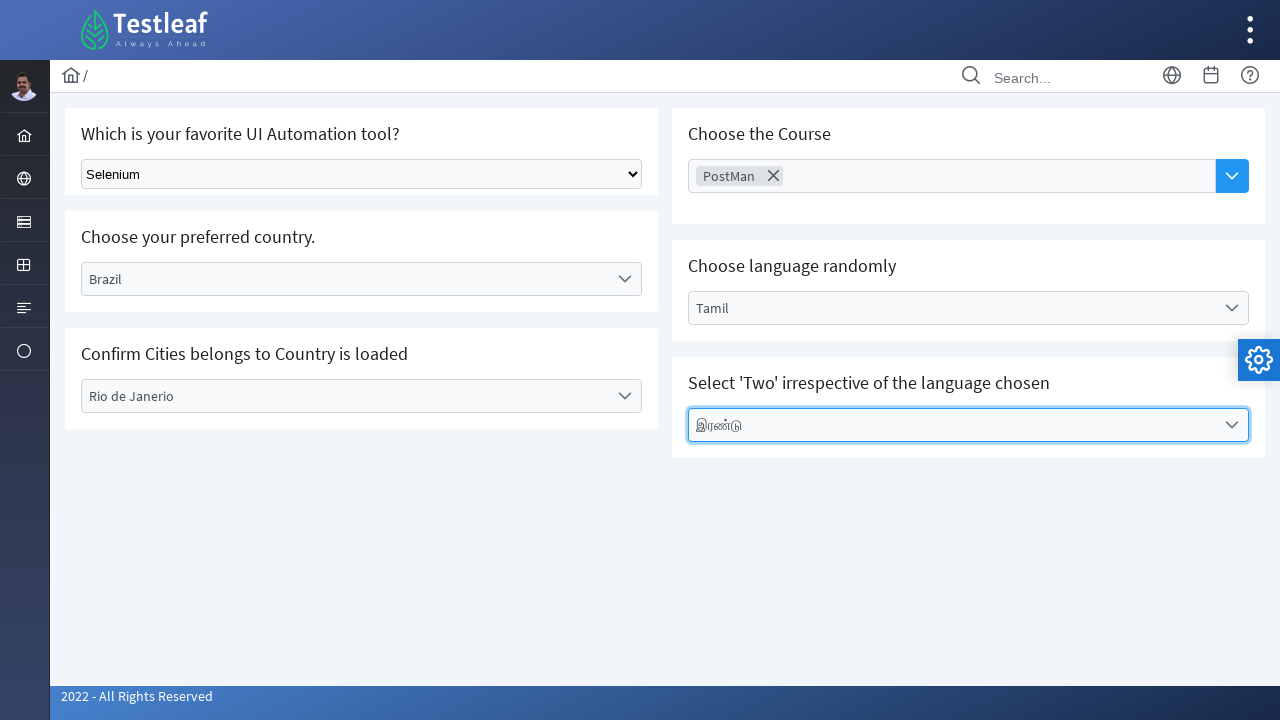